Tests button click with explicit wait before clicking - waits for button to appear, clicks it, and verifies success message

Starting URL: http://suninjuly.github.io/wait1.html

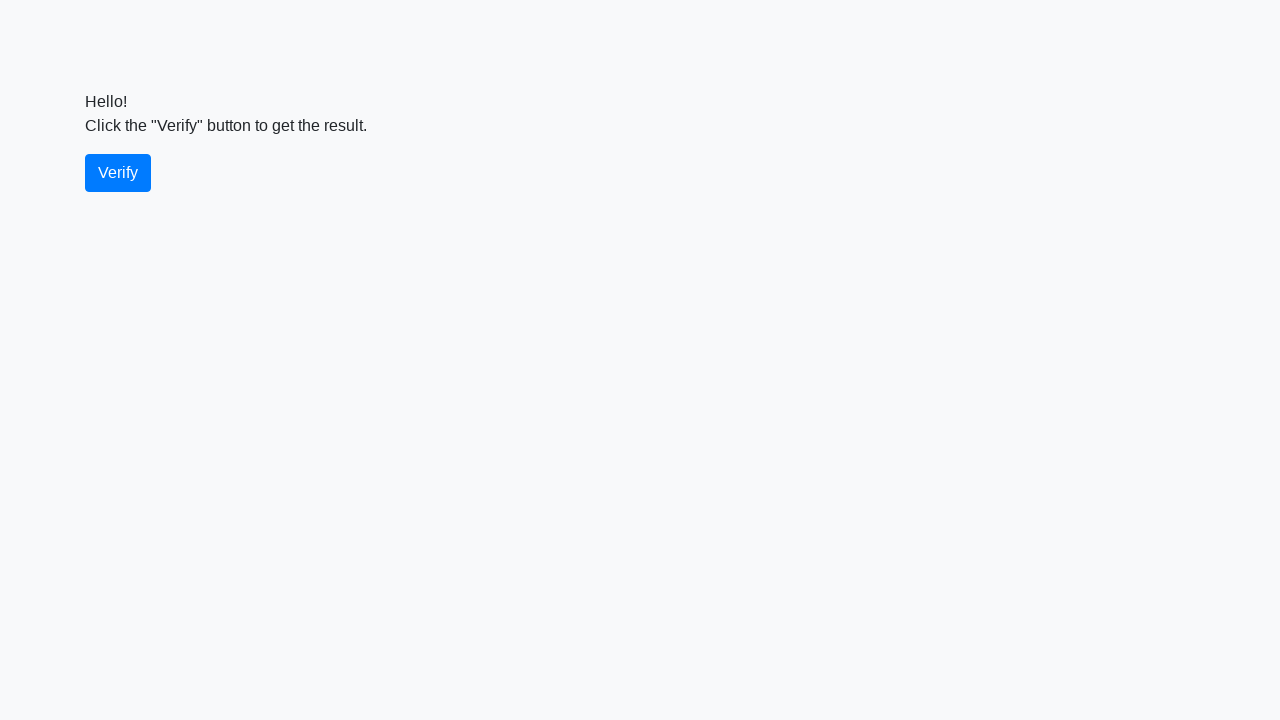

Waited for verify button to appear
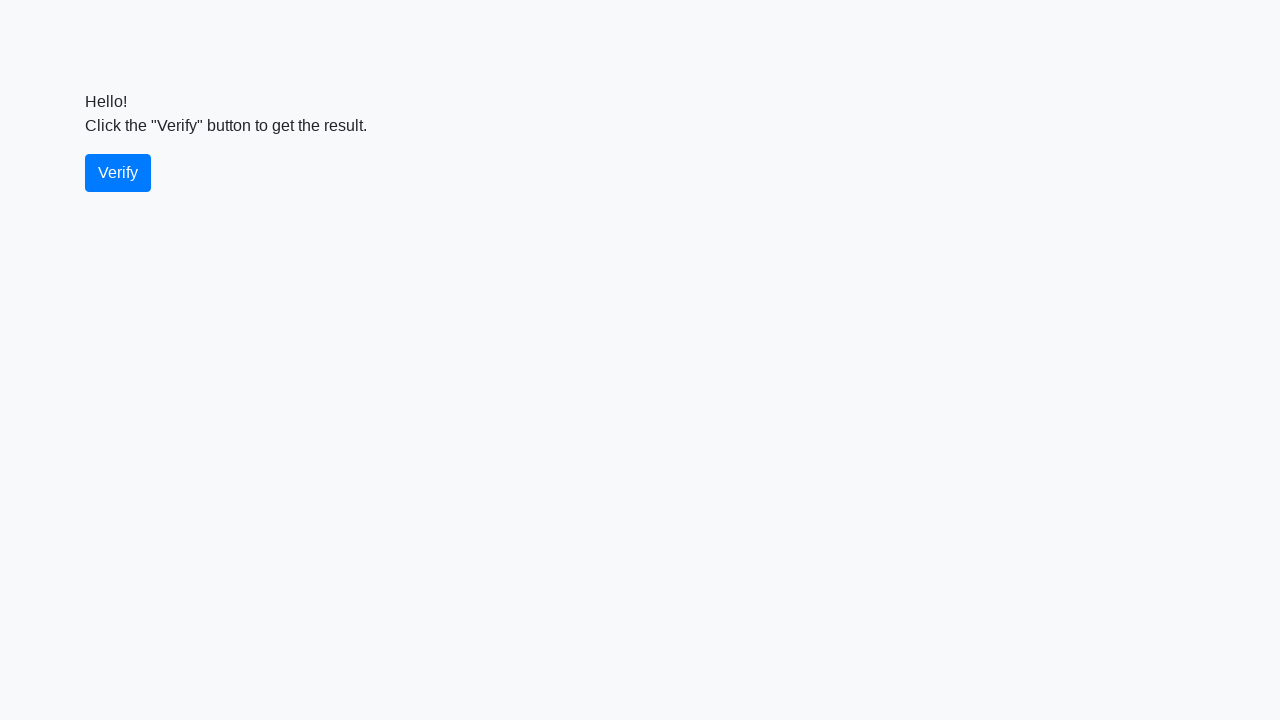

Clicked verify button at (118, 173) on #verify
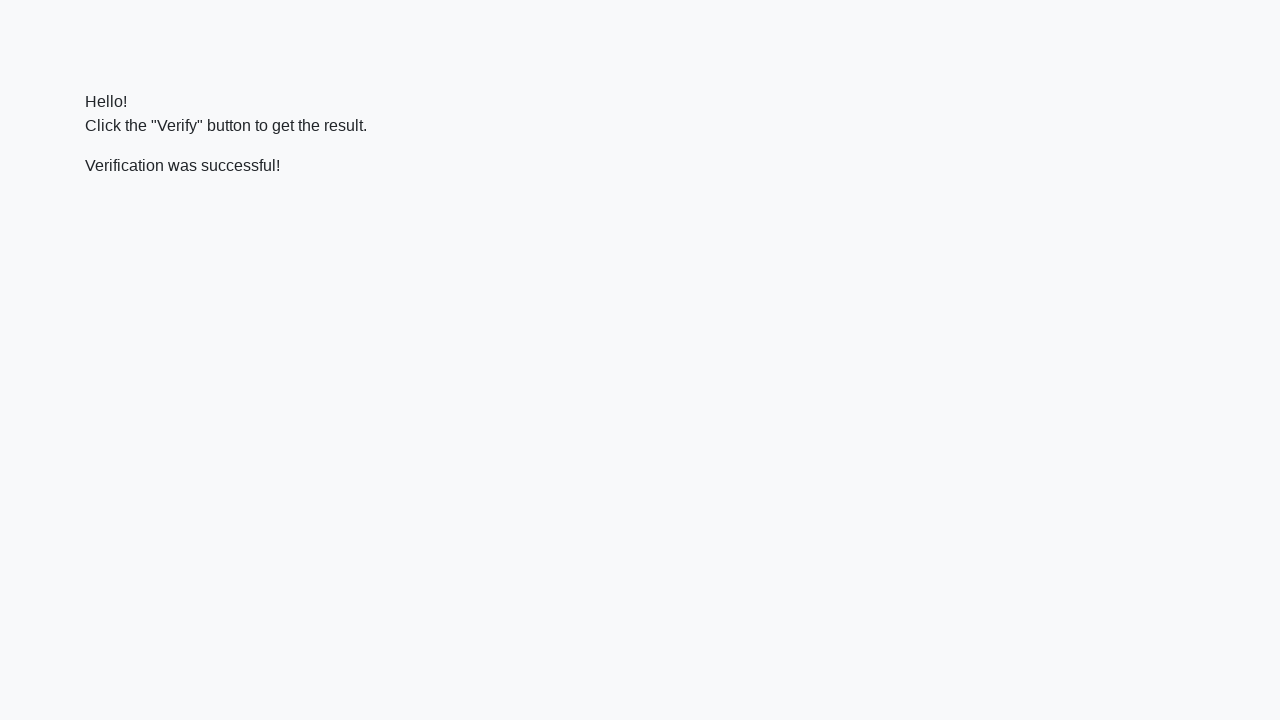

Located success message element
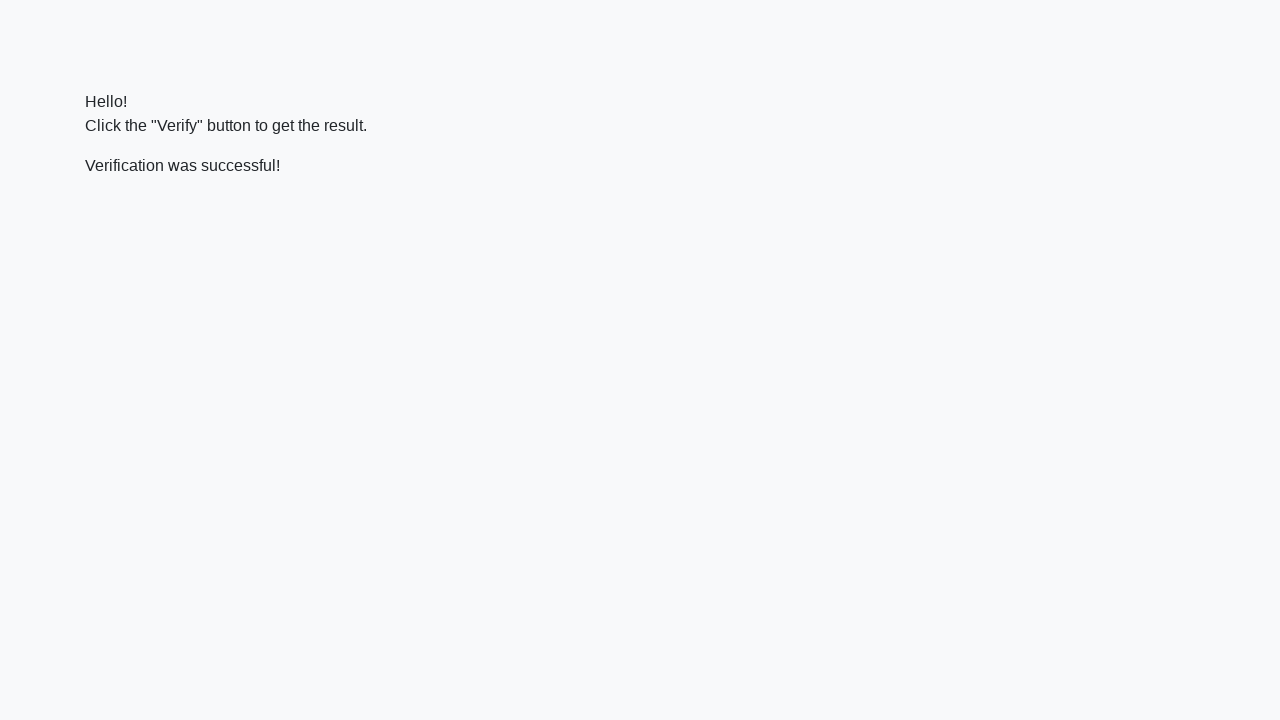

Success message appeared
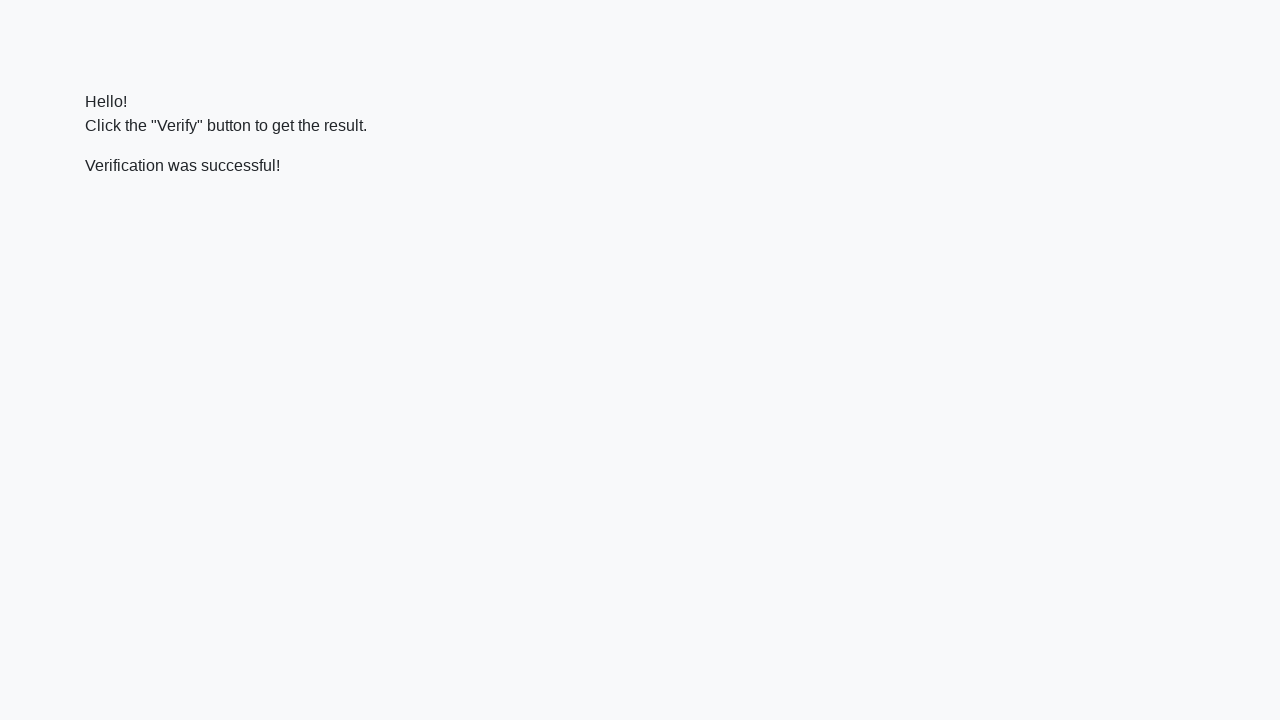

Verified success message contains 'successful'
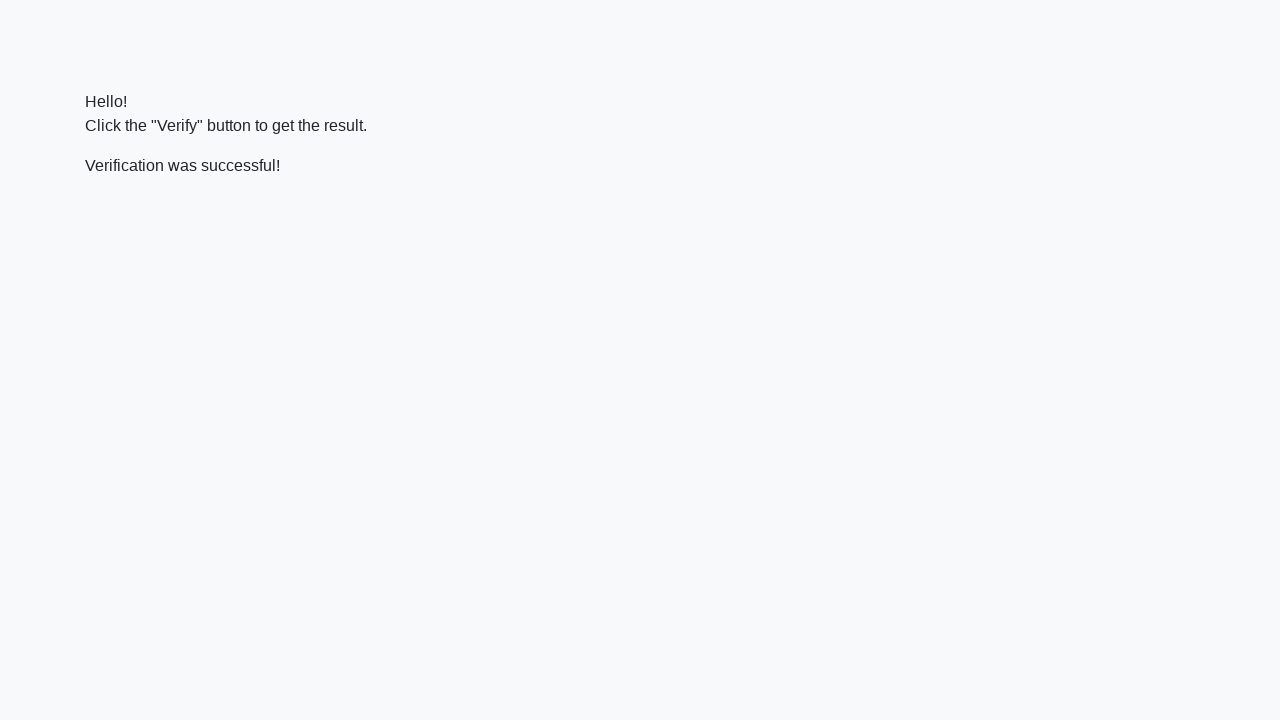

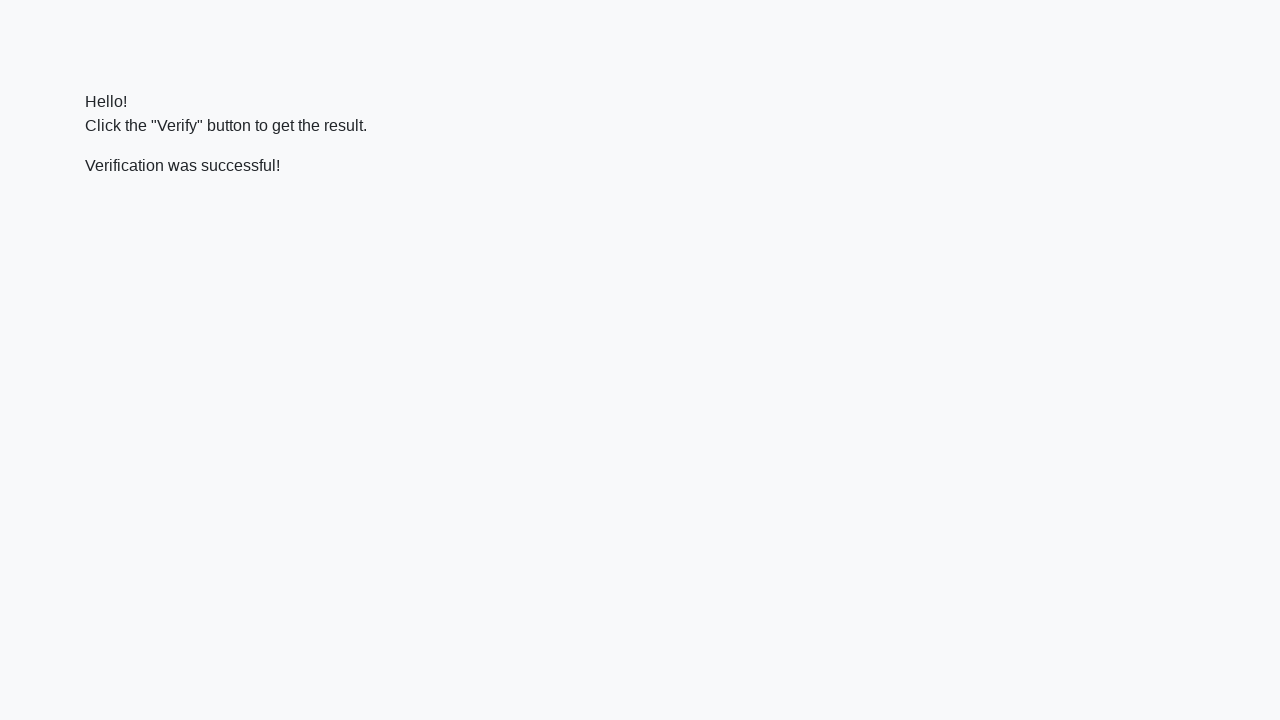